Tests file upload functionality by selecting a file using the file input element and clicking the upload button to submit.

Starting URL: https://the-internet.herokuapp.com/upload

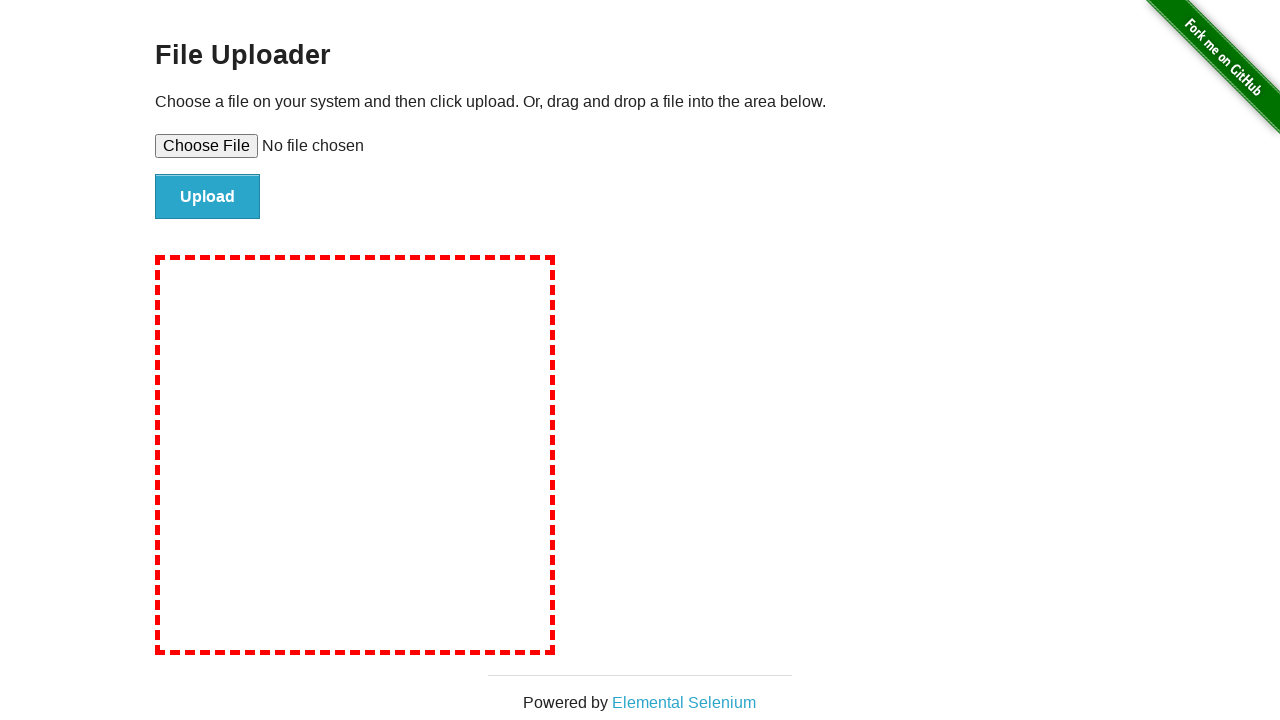

Created temporary test file for upload
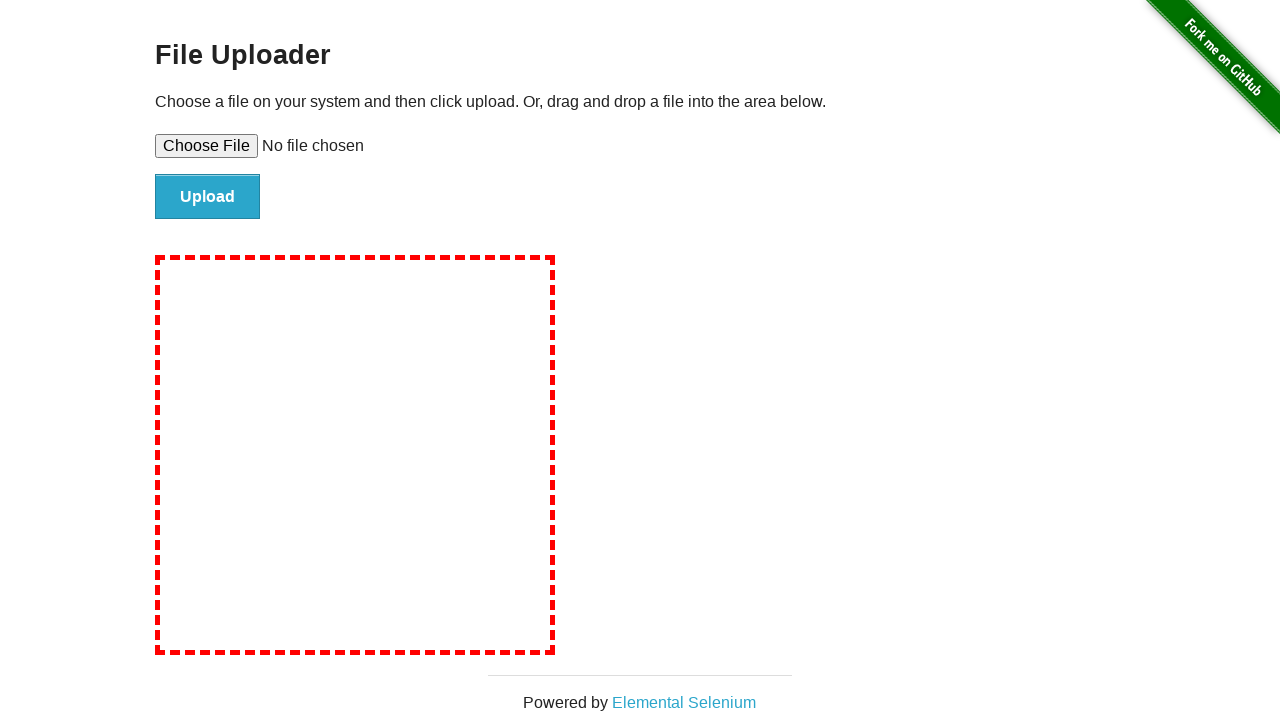

Selected file using file input element
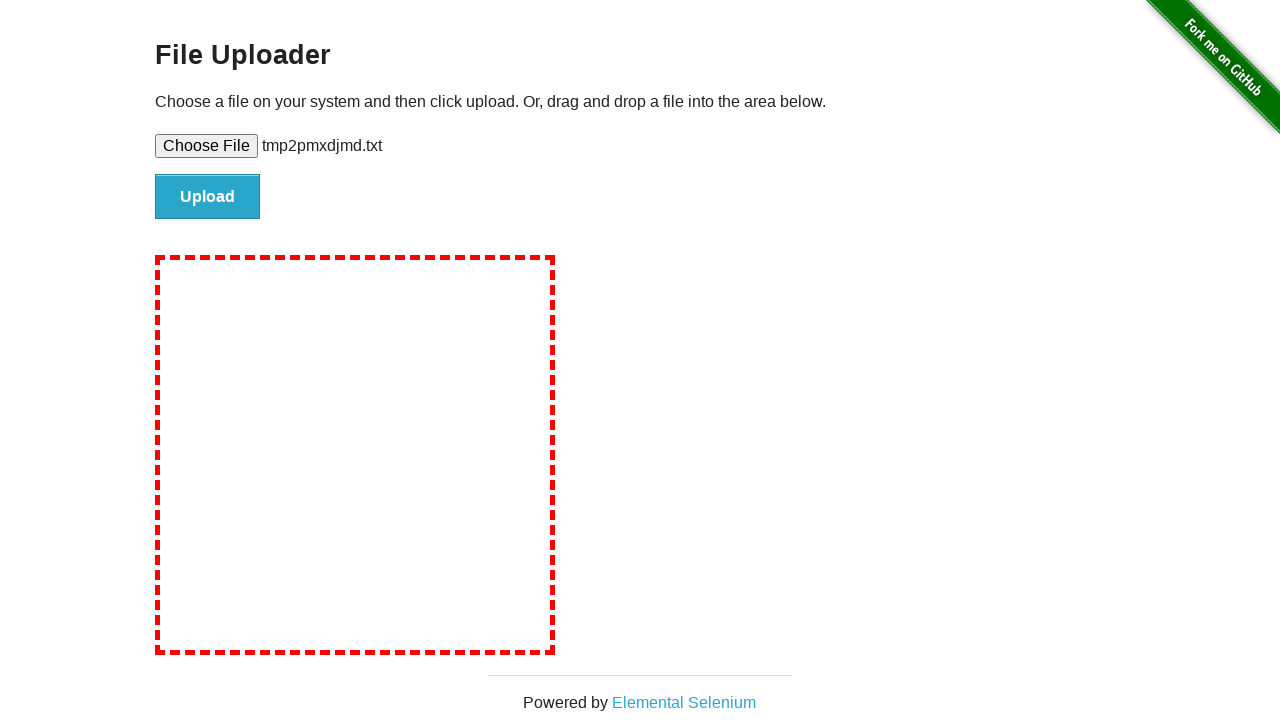

Clicked upload button to submit file at (208, 197) on input#file-submit
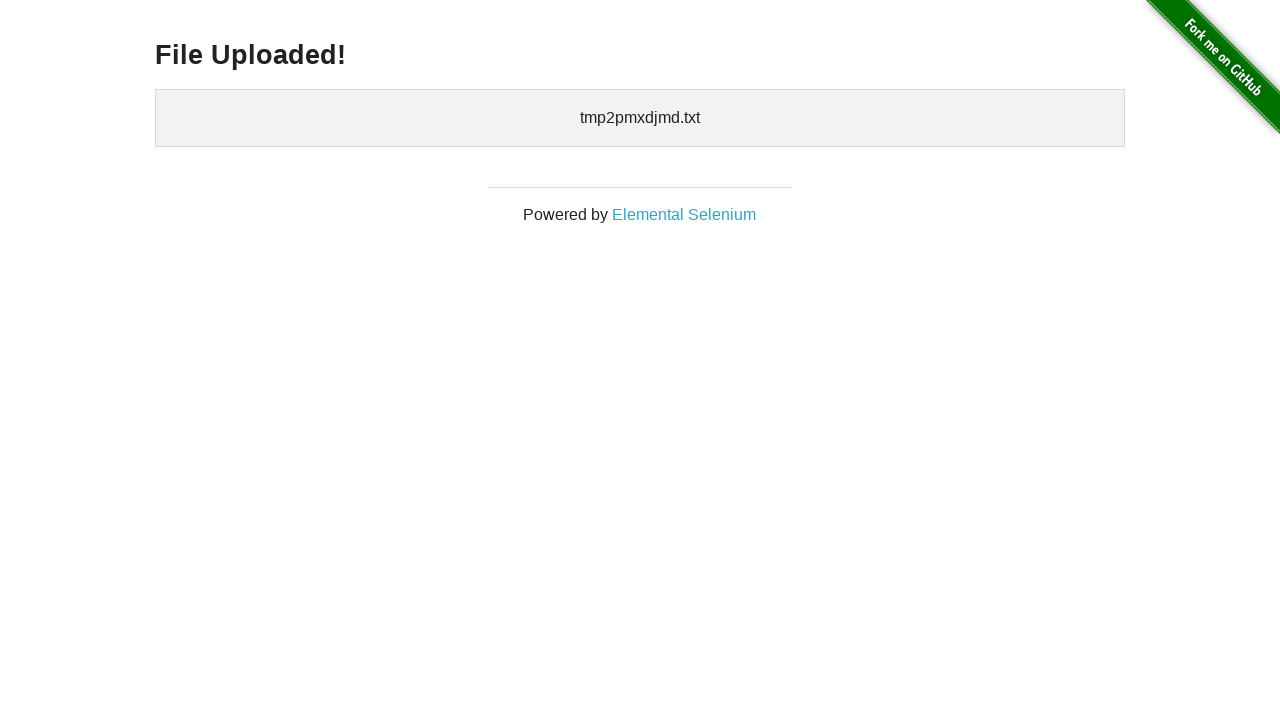

Upload confirmation message appeared
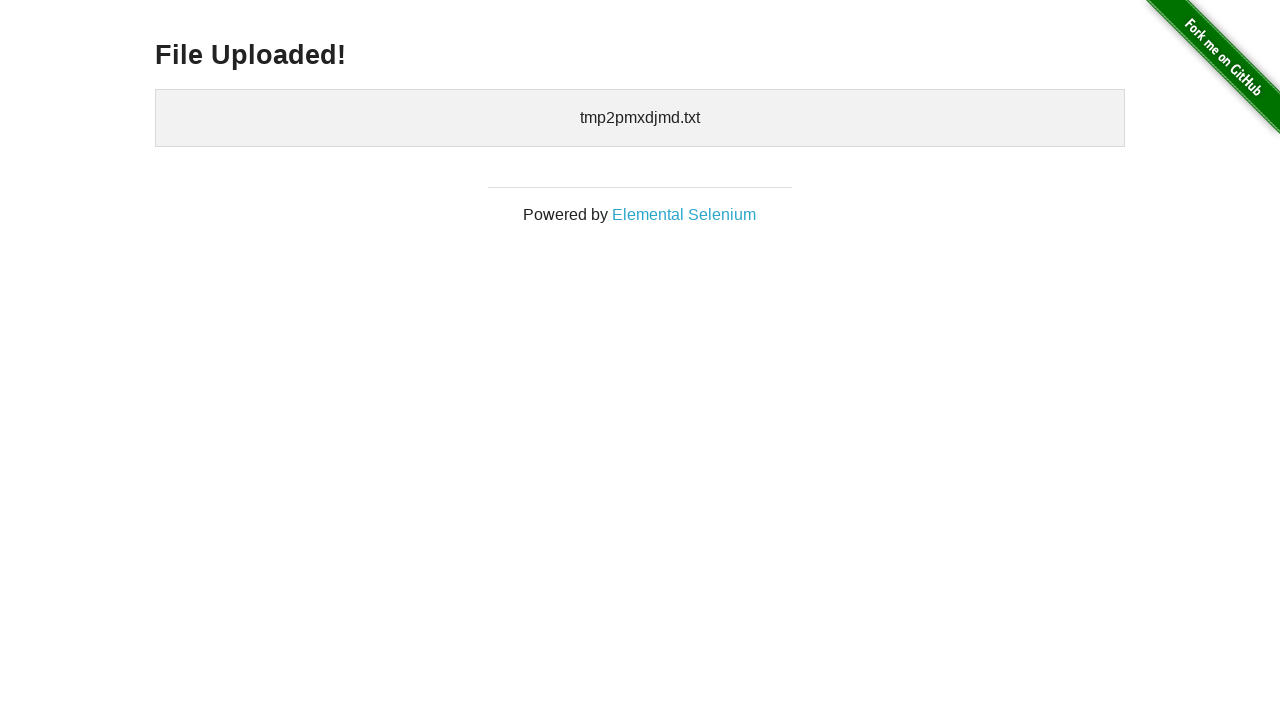

Cleaned up temporary test file
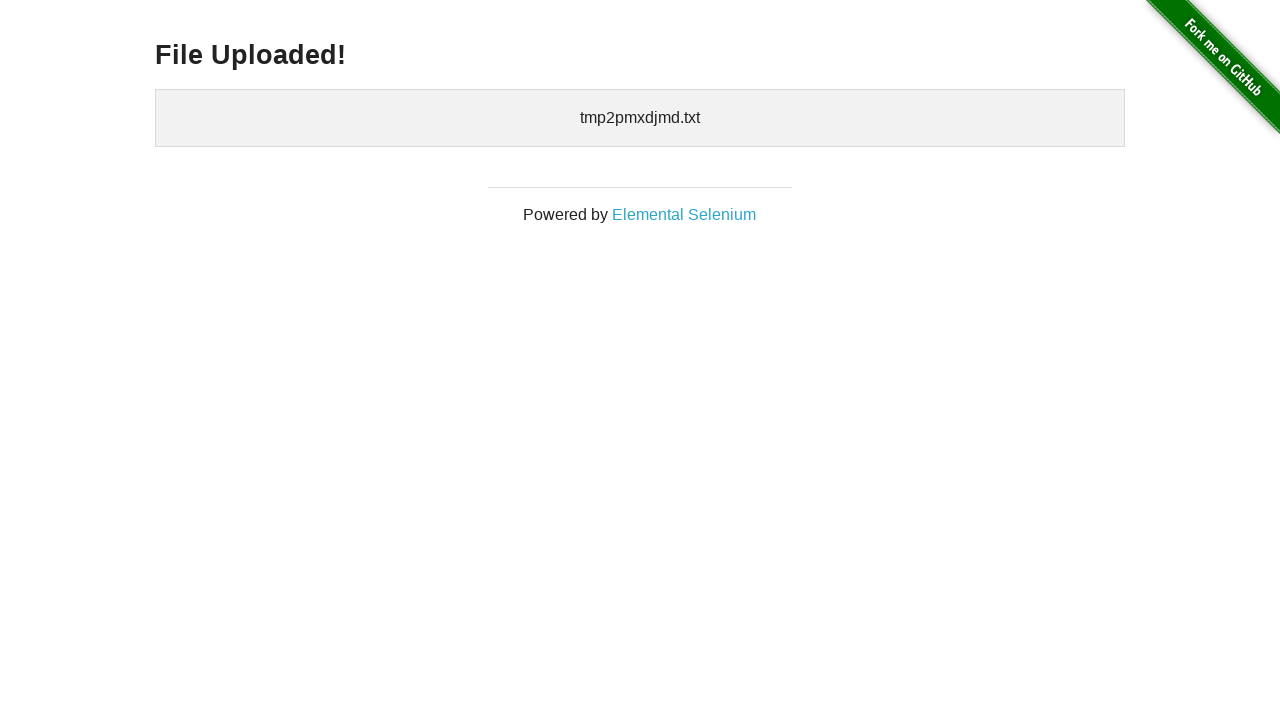

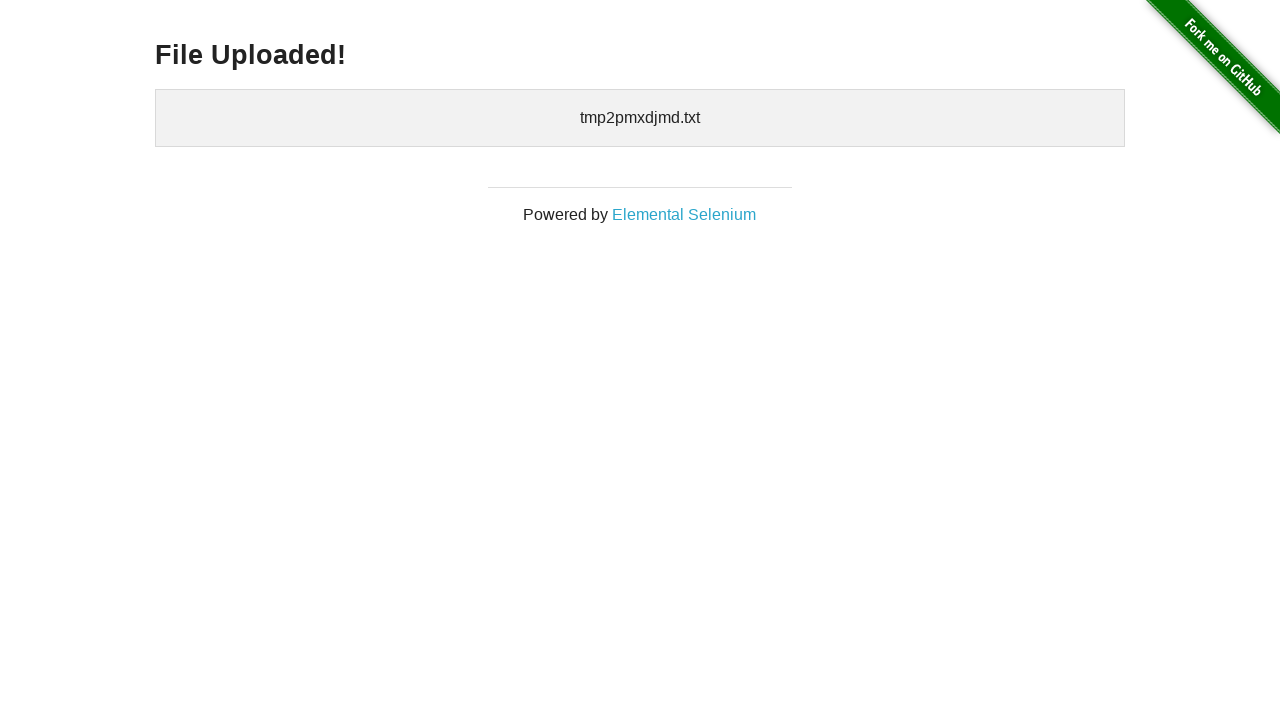